Clicks the Learn more link on Gmail login page

Starting URL: https://gmail.com

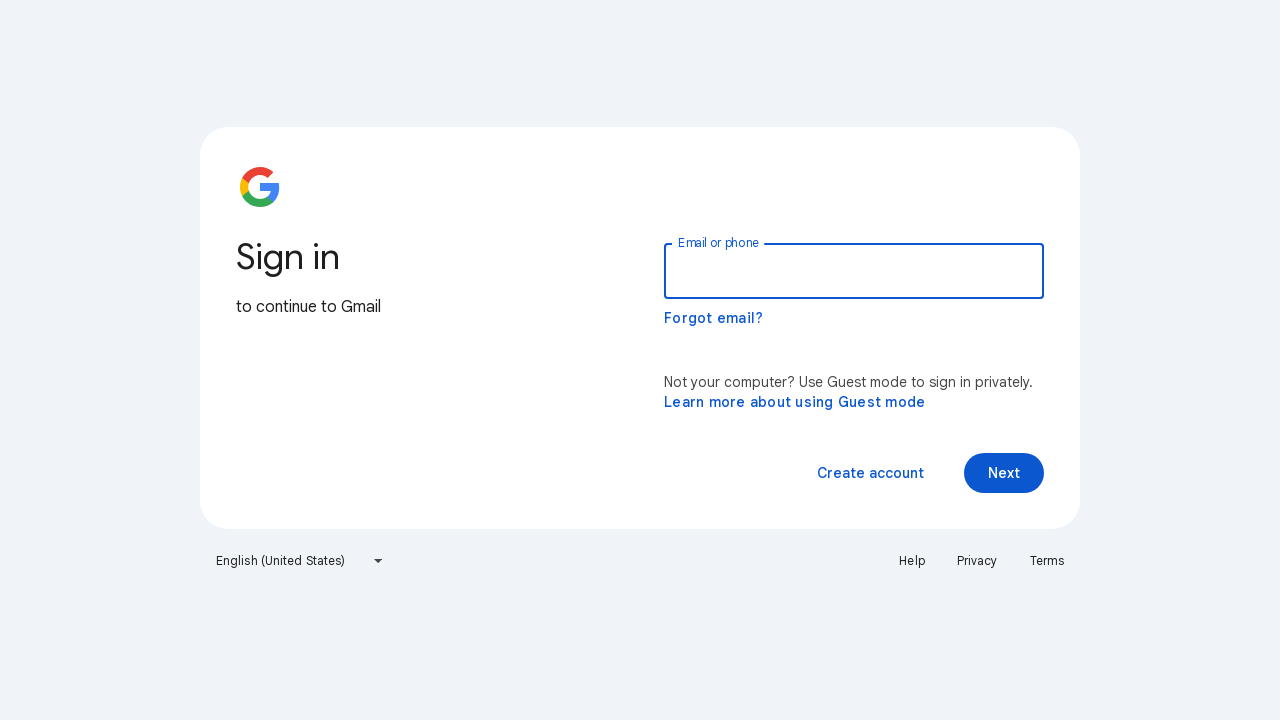

Navigated to Gmail login page
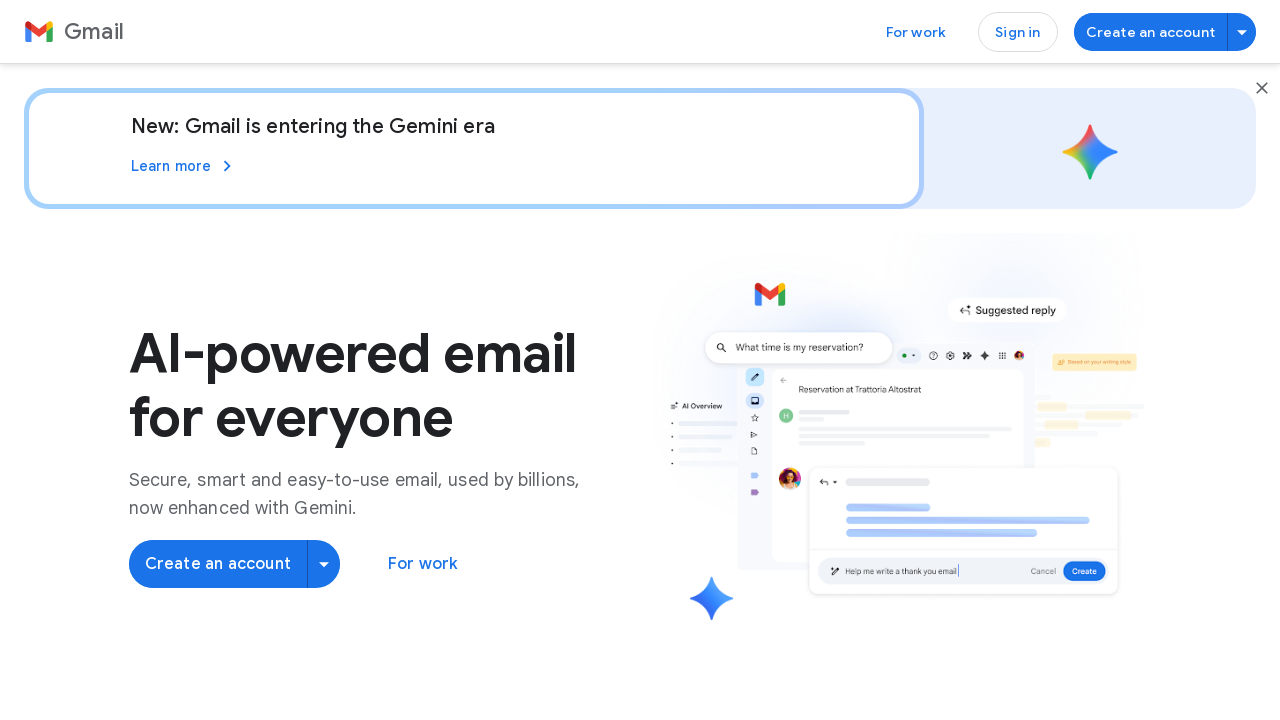

Clicked the Learn more link on Gmail login page at (184, 166) on a:has-text('Learn more')
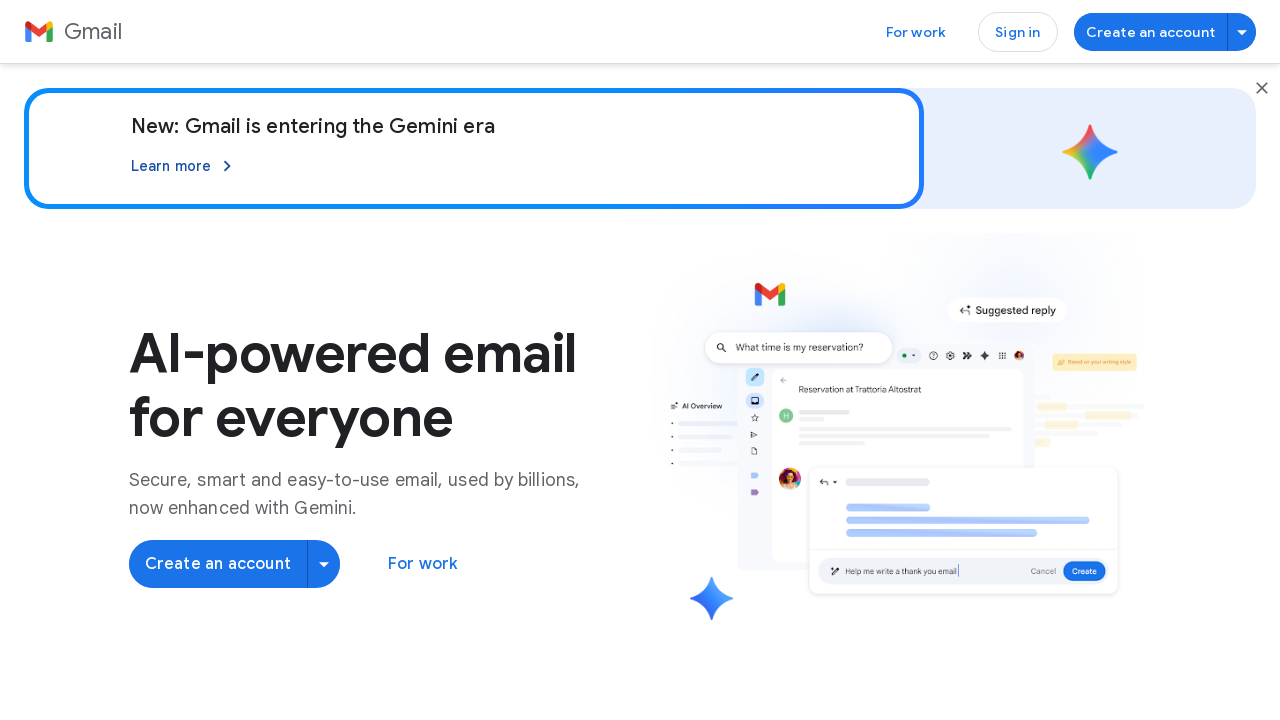

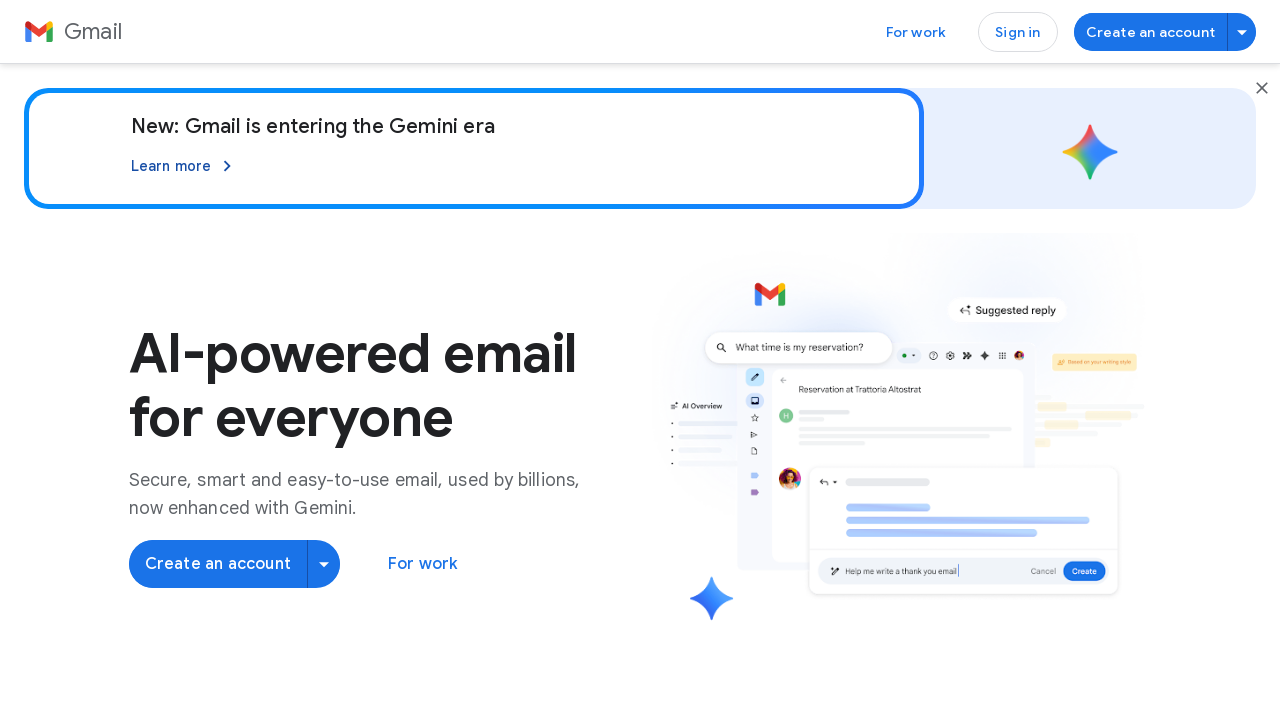